Tests dynamic element creation and deletion by clicking Add Element button multiple times and verifying Delete buttons appear

Starting URL: http://the-internet.herokuapp.com/add_remove_elements/

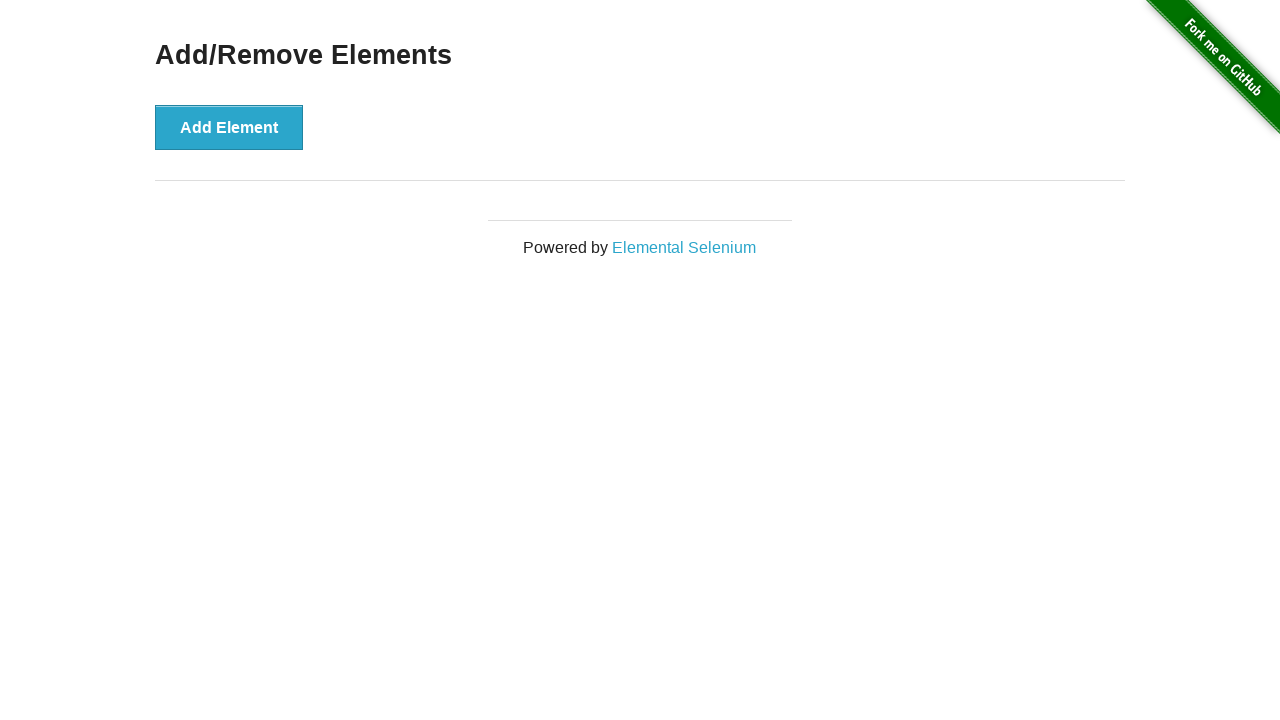

Navigated to Add/Remove Elements page
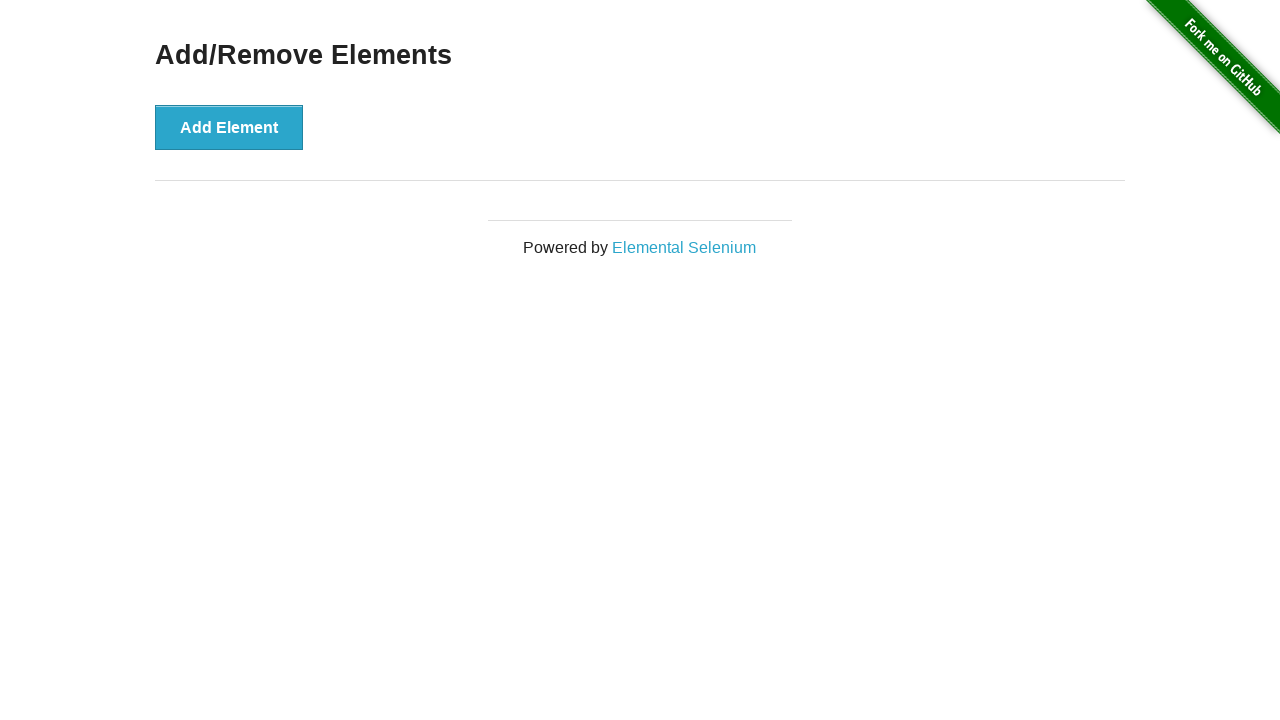

Clicked Add Element button (iteration 1) at (229, 127) on button[onclick="addElement()"]
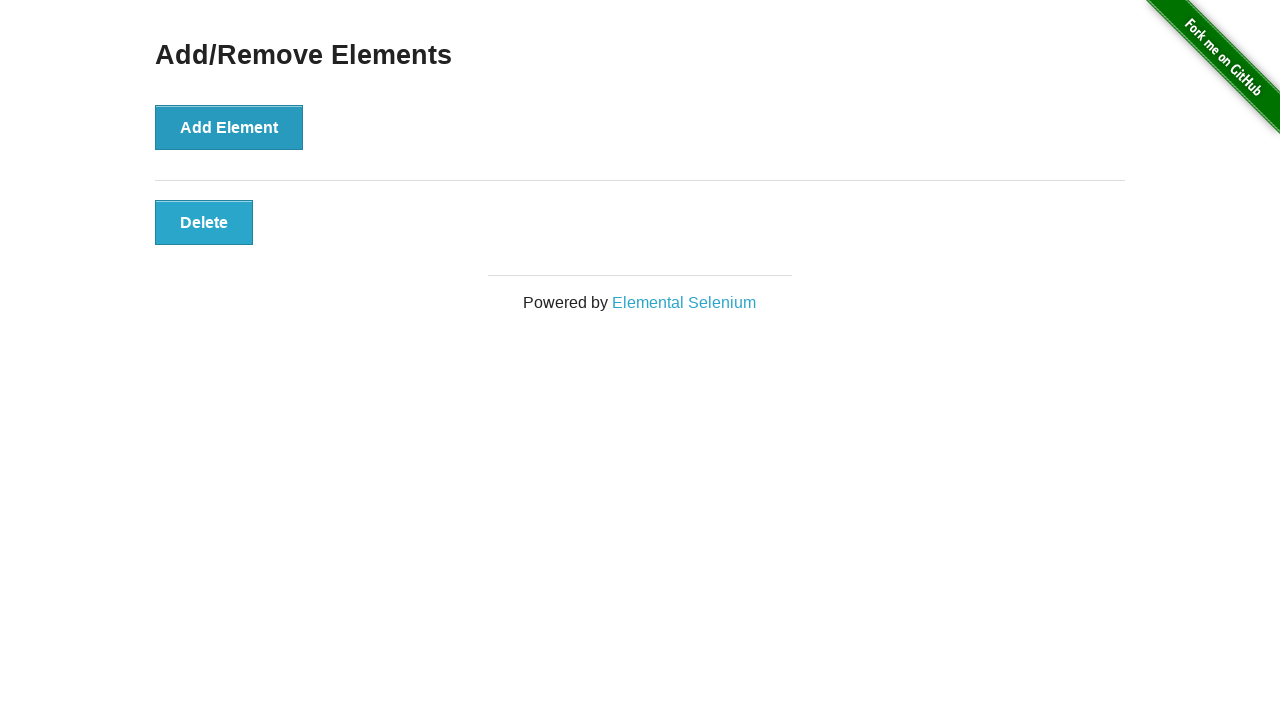

Clicked Add Element button (iteration 2) at (229, 127) on button[onclick="addElement()"]
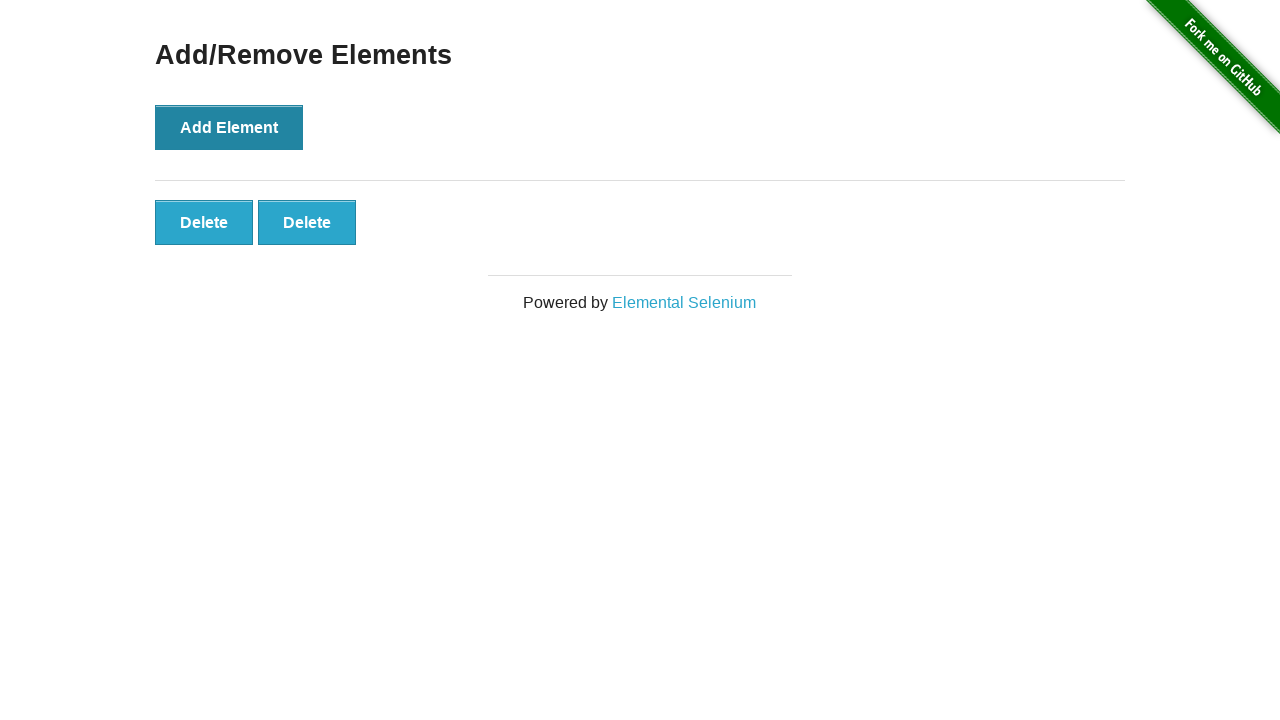

Clicked Add Element button (iteration 3) at (229, 127) on button[onclick="addElement()"]
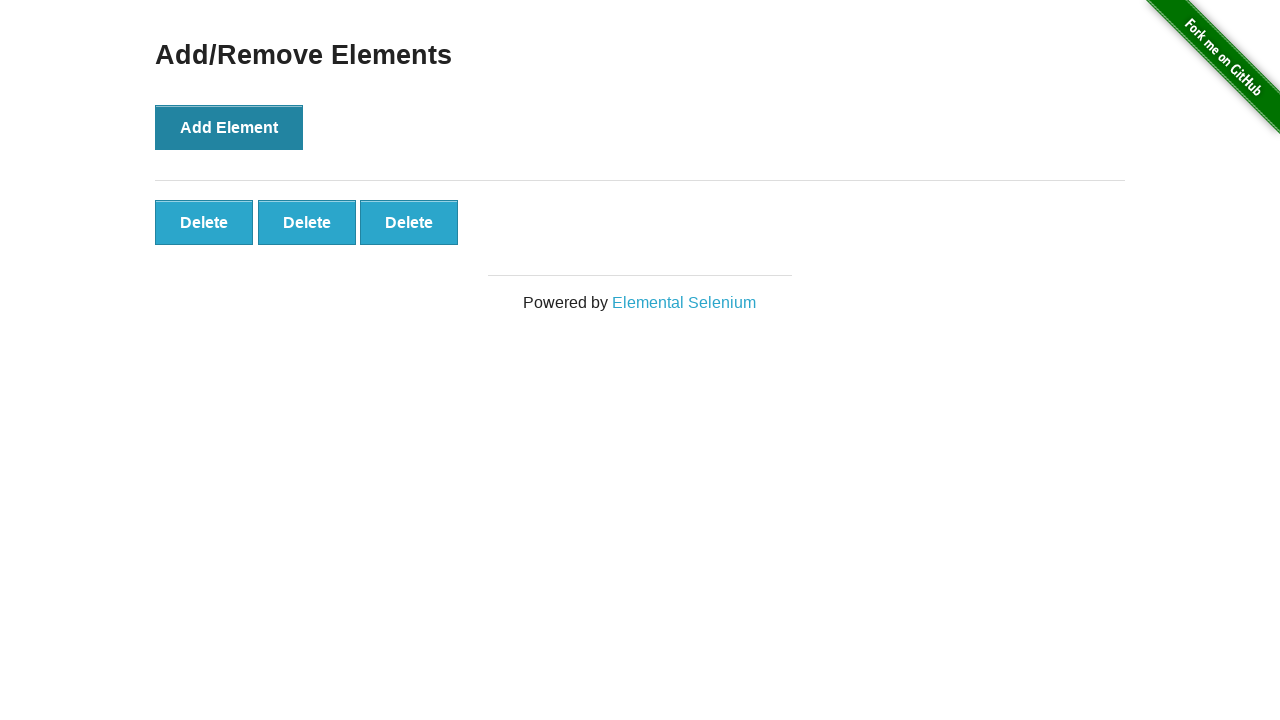

Clicked Add Element button (iteration 4) at (229, 127) on button[onclick="addElement()"]
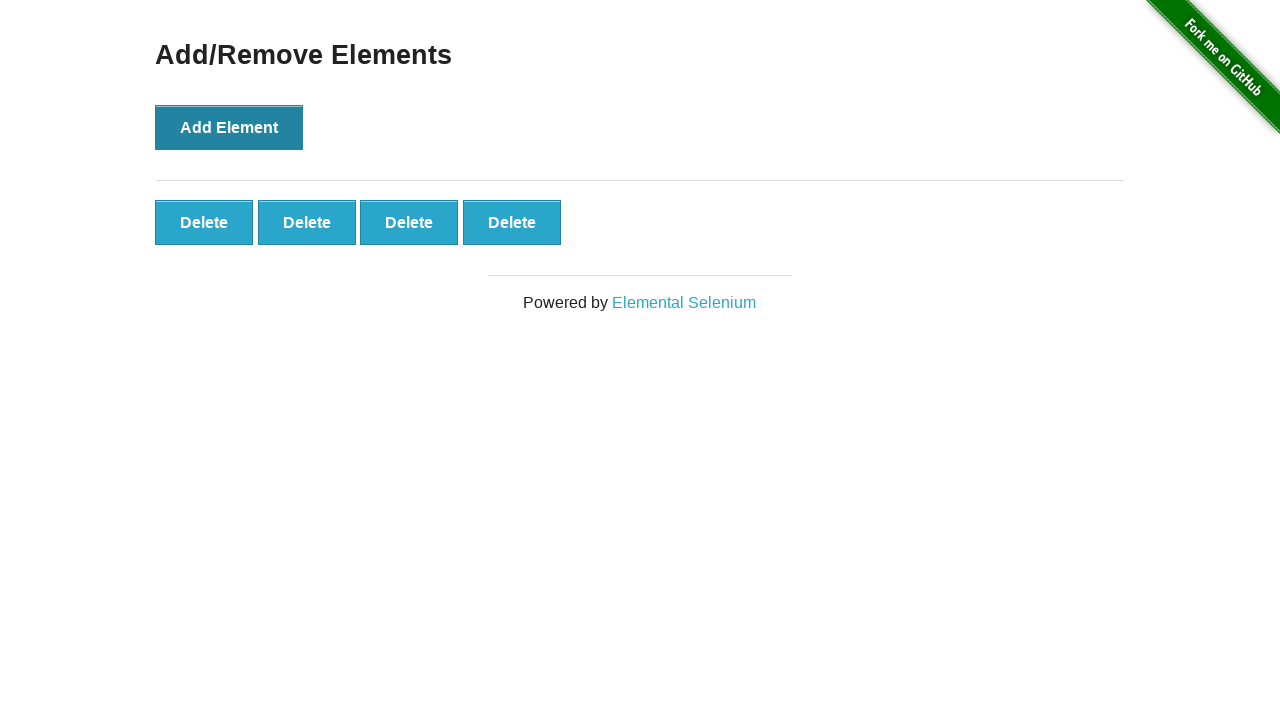

Clicked Add Element button (iteration 5) at (229, 127) on button[onclick="addElement()"]
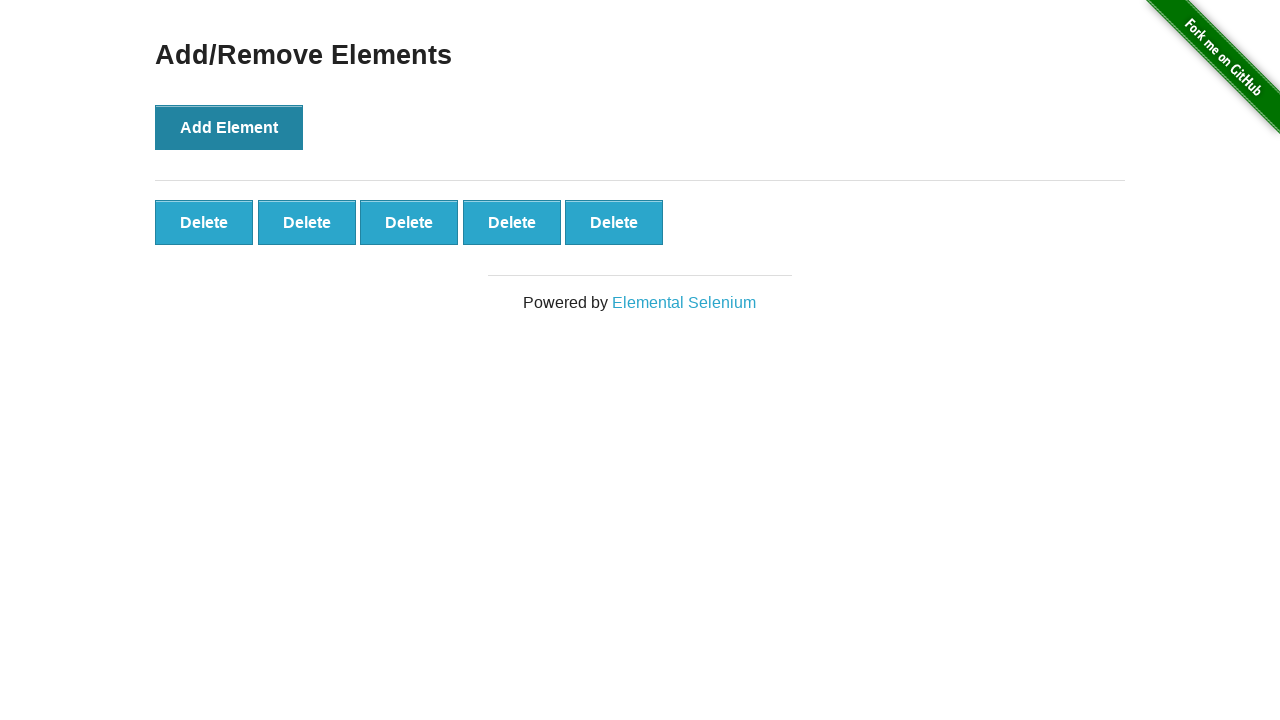

Located all Delete buttons on page
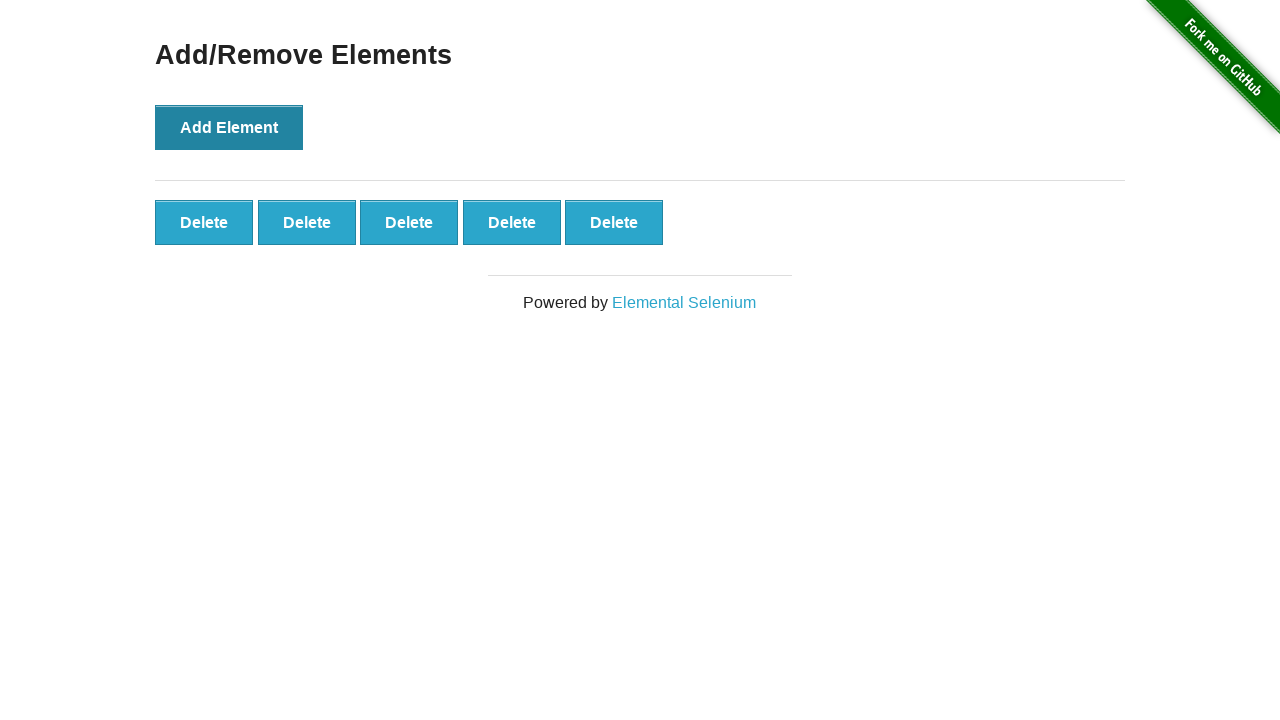

Verified that exactly 5 Delete buttons were created
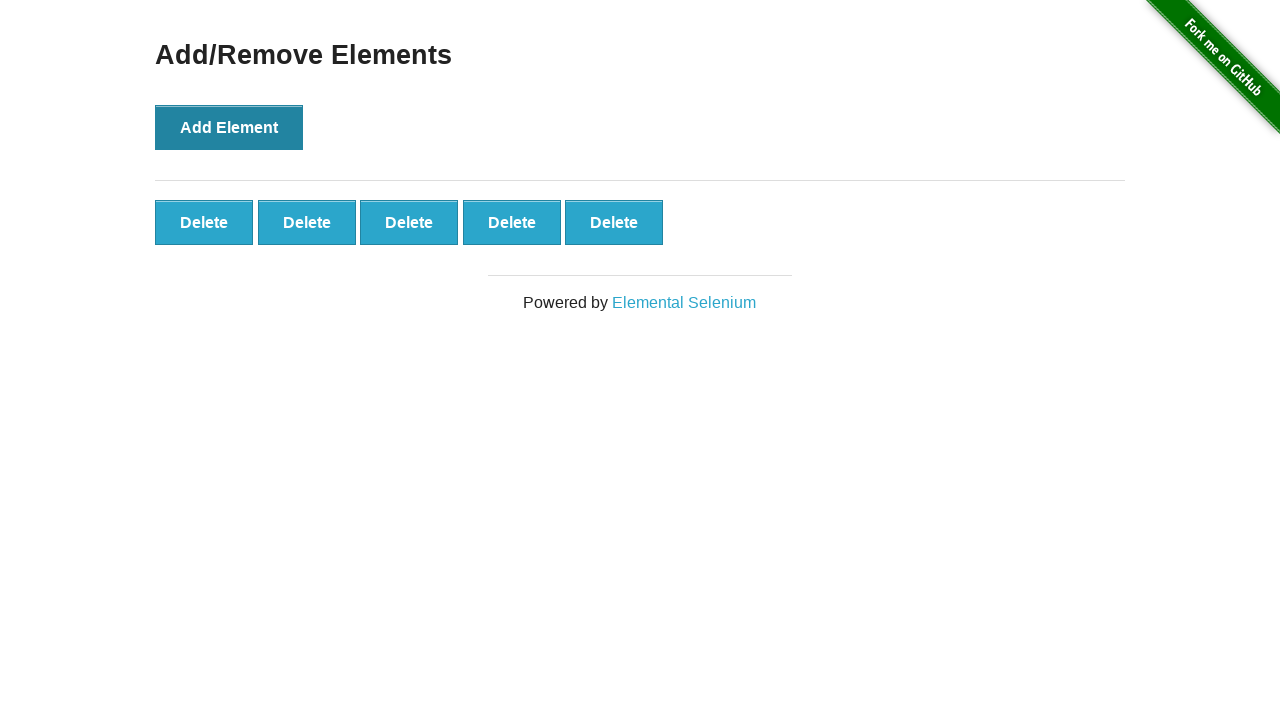

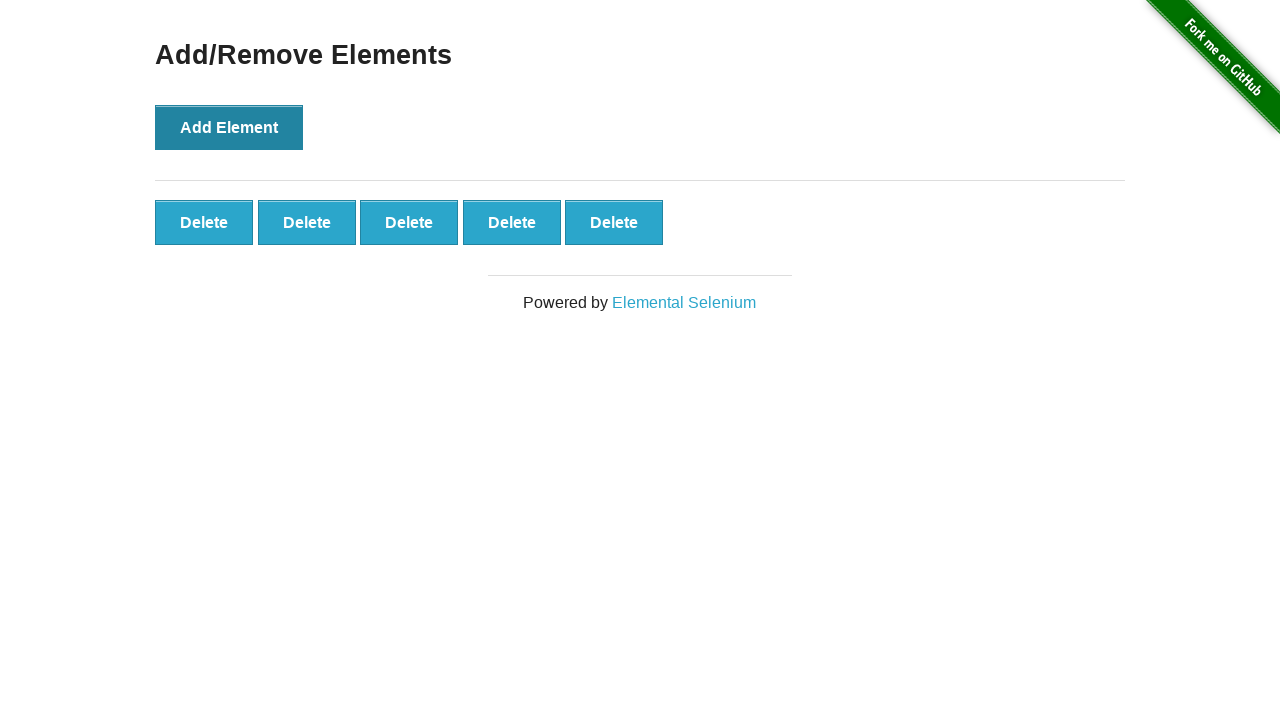